Tests marking all todo items as completed using the "Mark all as complete" checkbox

Starting URL: https://demo.playwright.dev/todomvc

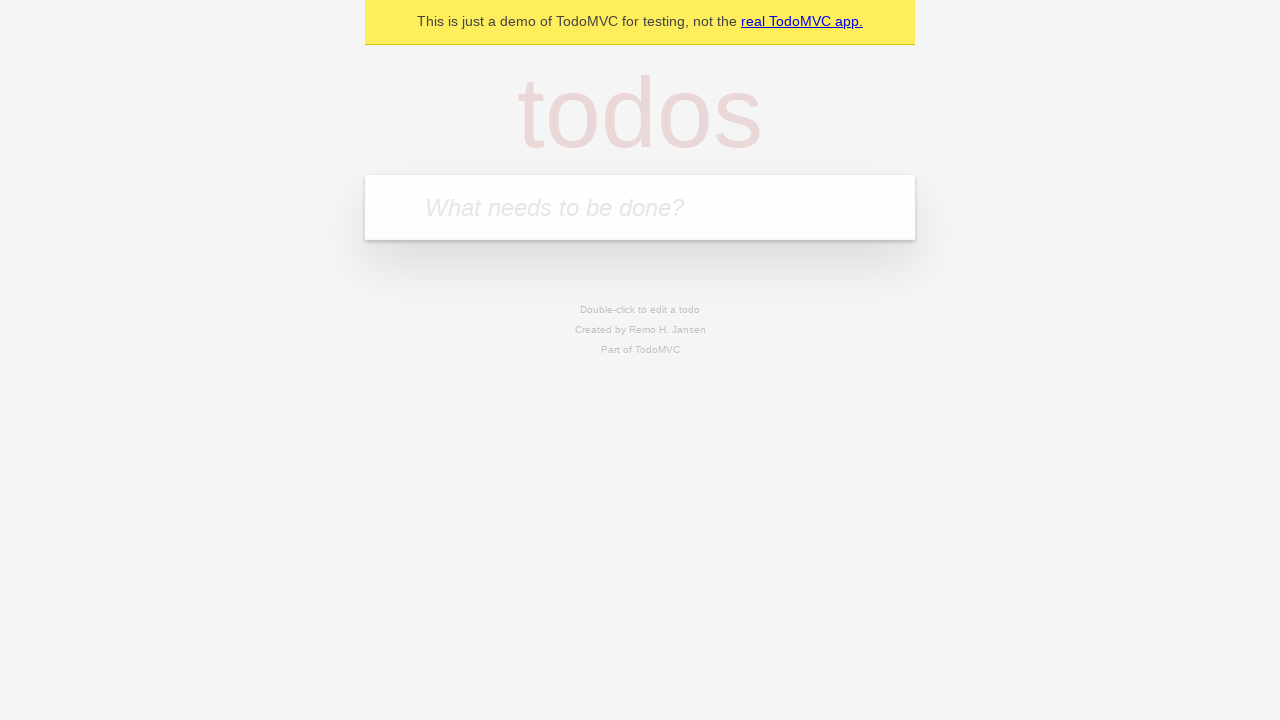

Filled todo input with 'buy some cheese' on internal:attr=[placeholder="What needs to be done?"i]
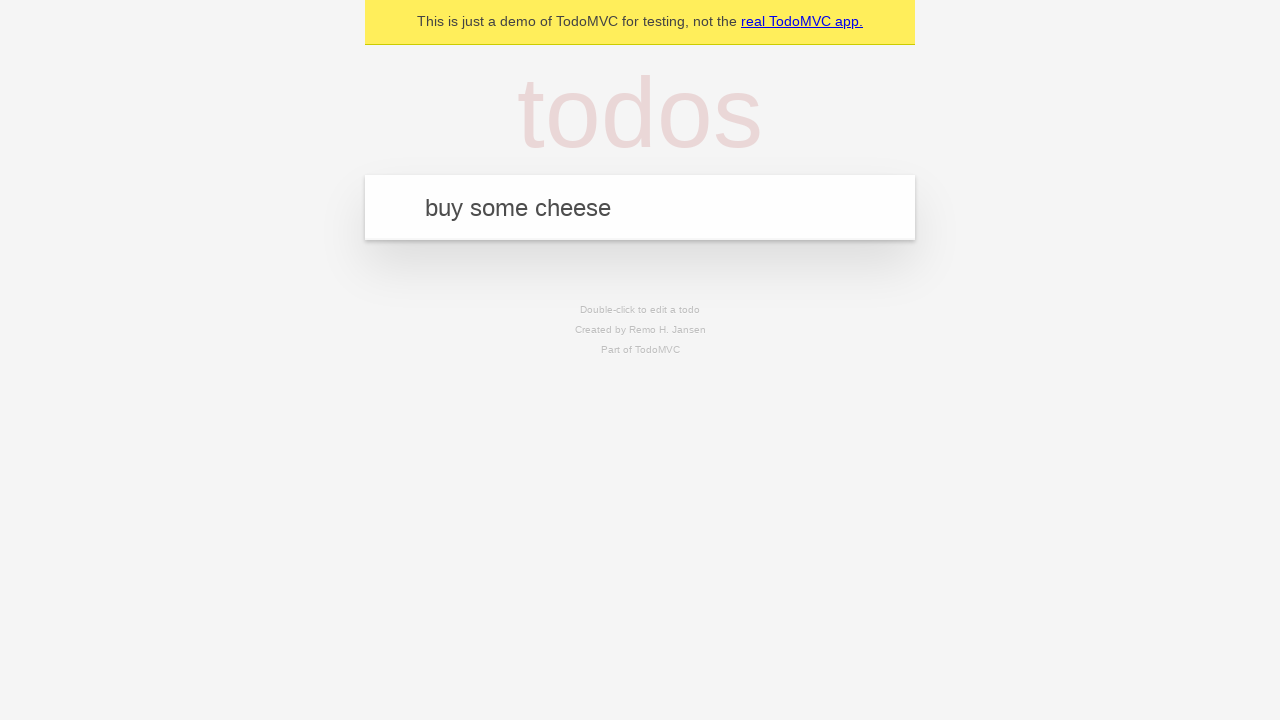

Pressed Enter to add first todo item on internal:attr=[placeholder="What needs to be done?"i]
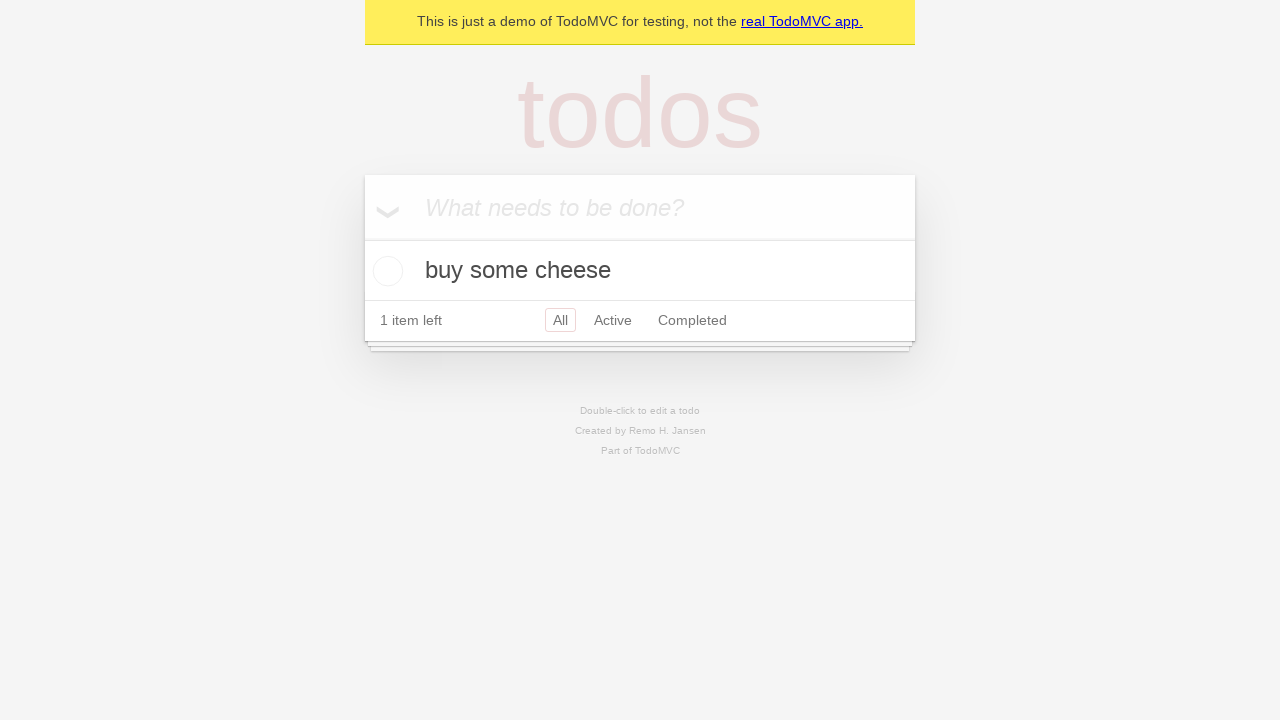

Filled todo input with 'feed the cat' on internal:attr=[placeholder="What needs to be done?"i]
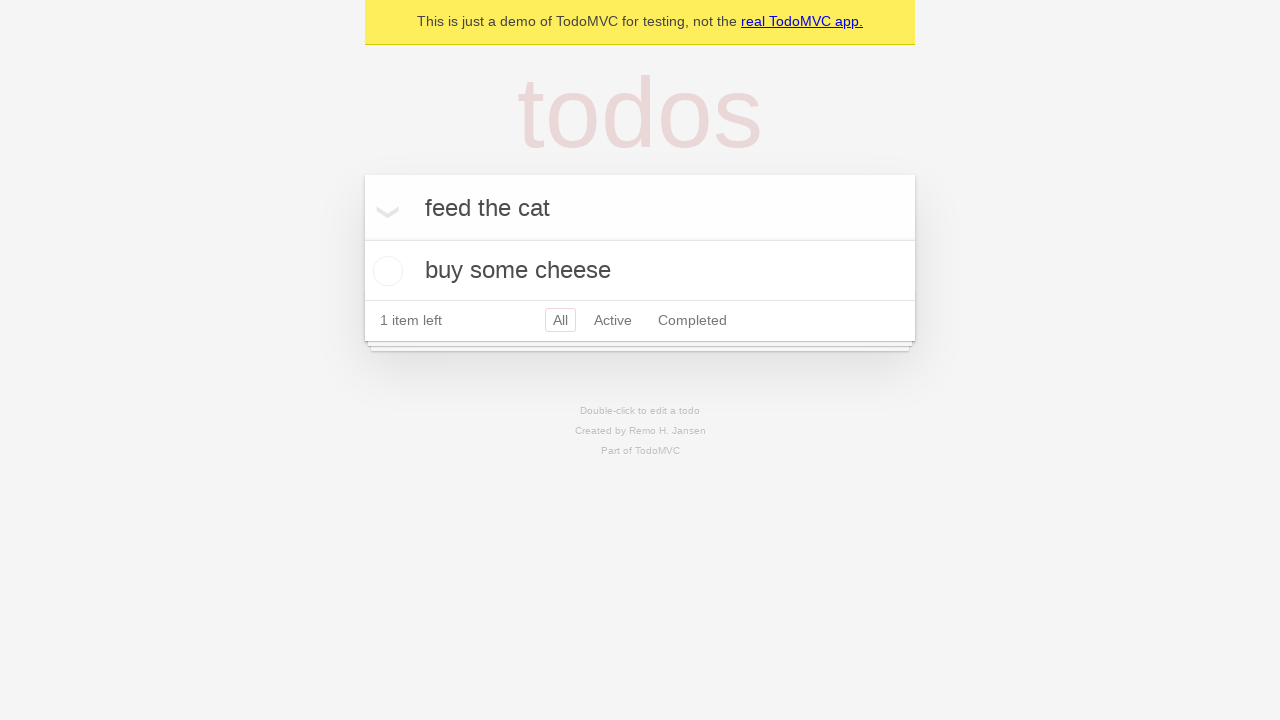

Pressed Enter to add second todo item on internal:attr=[placeholder="What needs to be done?"i]
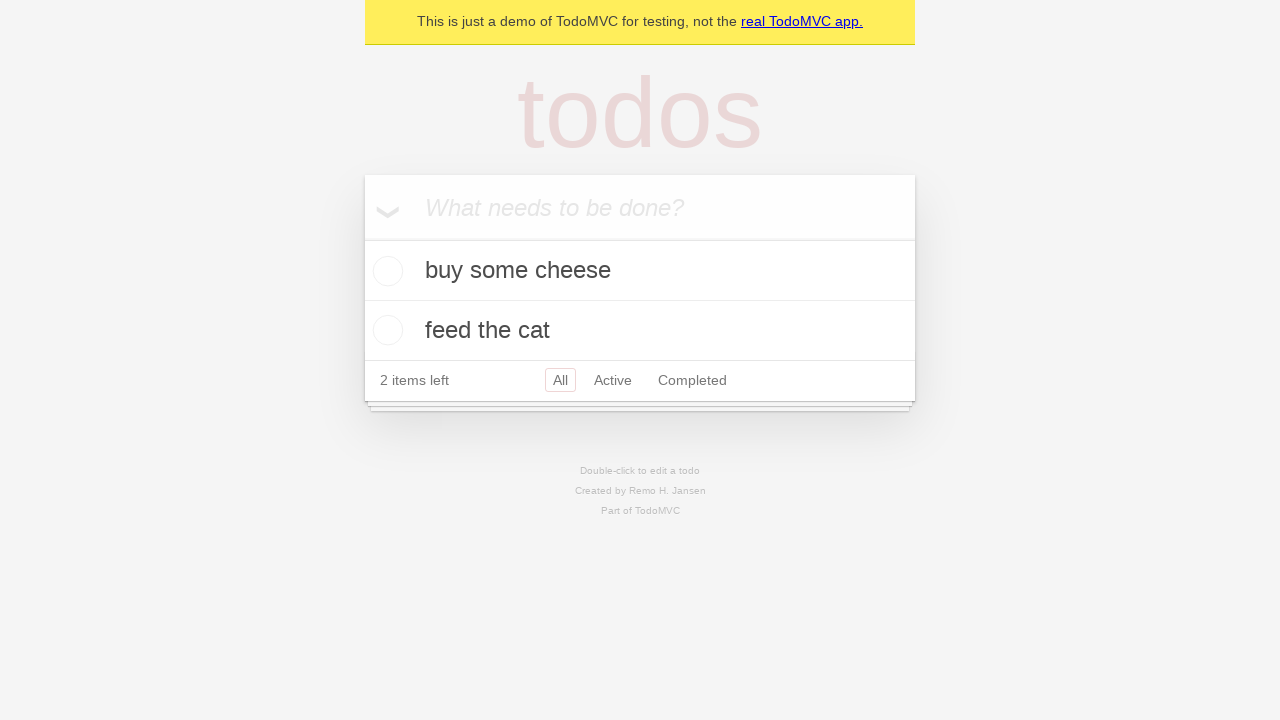

Filled todo input with 'book a doctors appointment' on internal:attr=[placeholder="What needs to be done?"i]
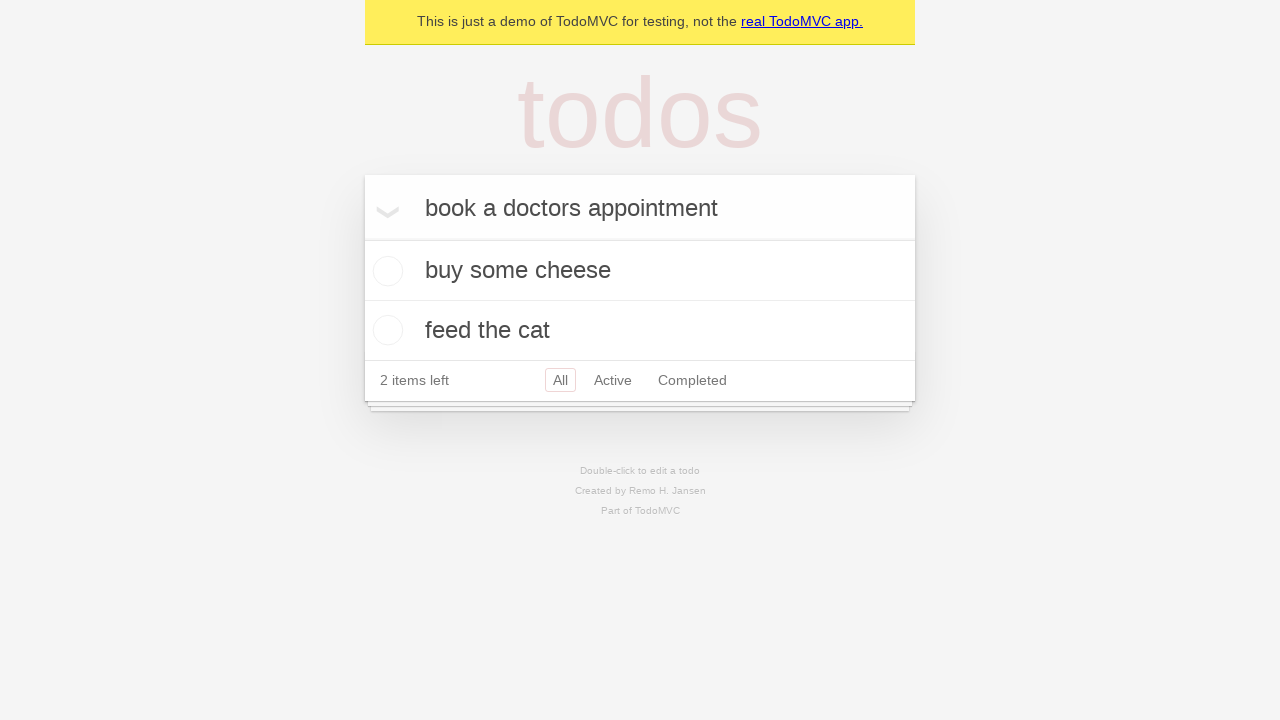

Pressed Enter to add third todo item on internal:attr=[placeholder="What needs to be done?"i]
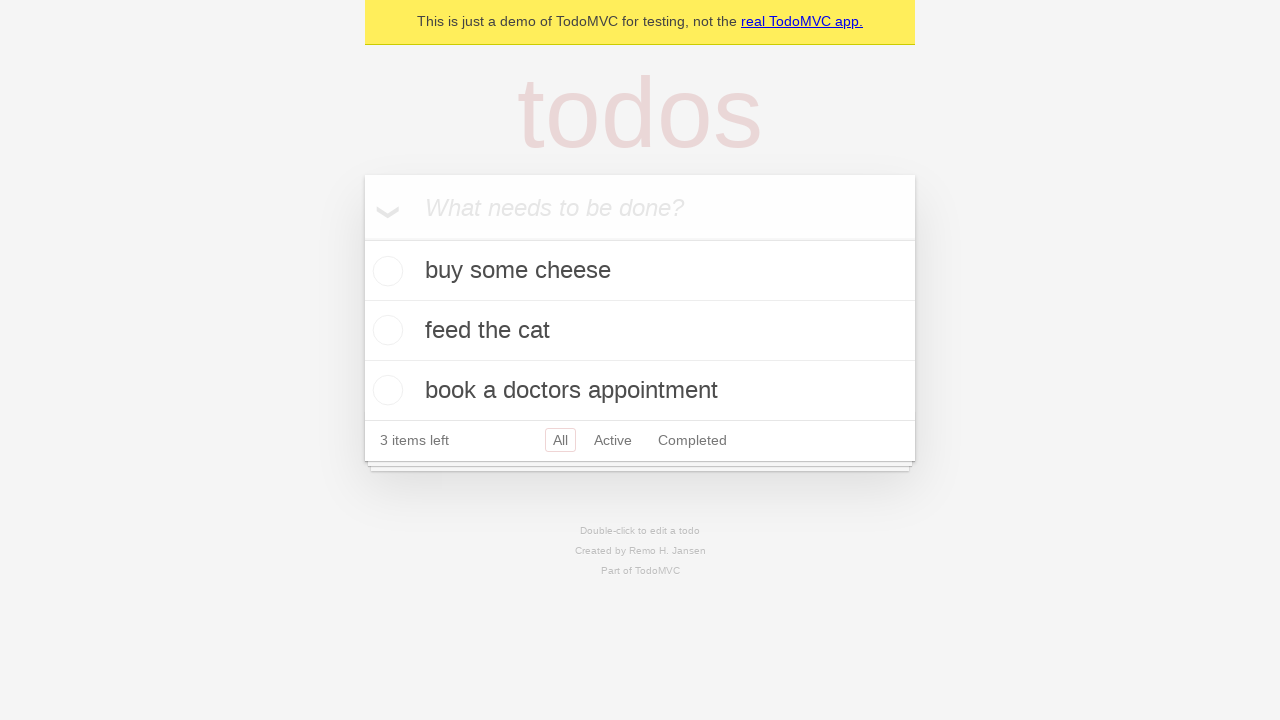

Waited for all three todo items to appear
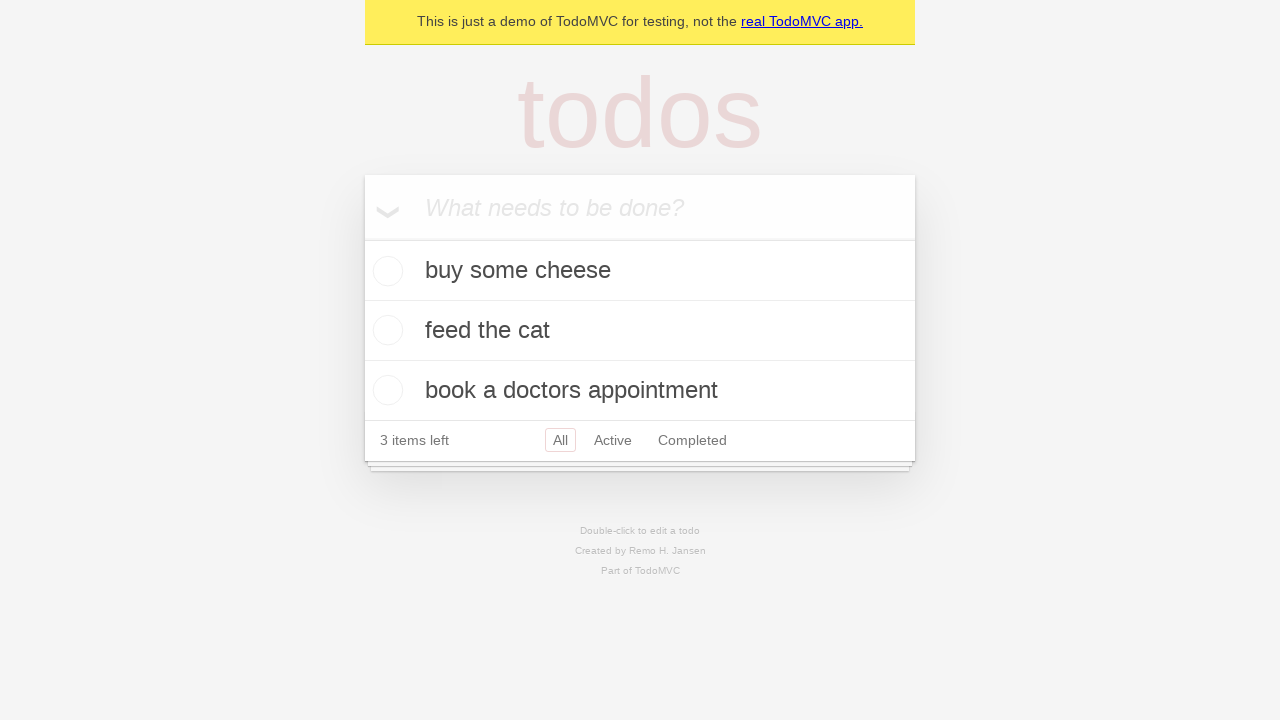

Clicked 'Mark all as complete' checkbox at (362, 238) on internal:label="Mark all as complete"i
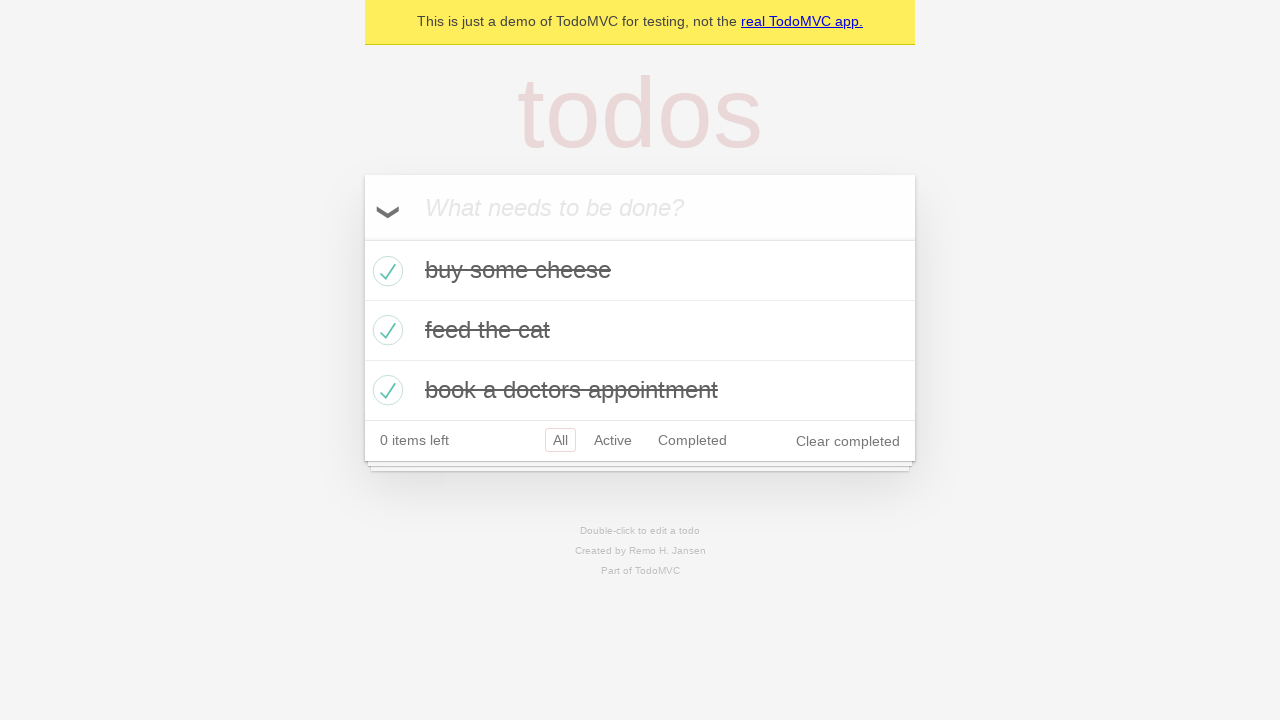

Waited for all todo items to be marked as completed
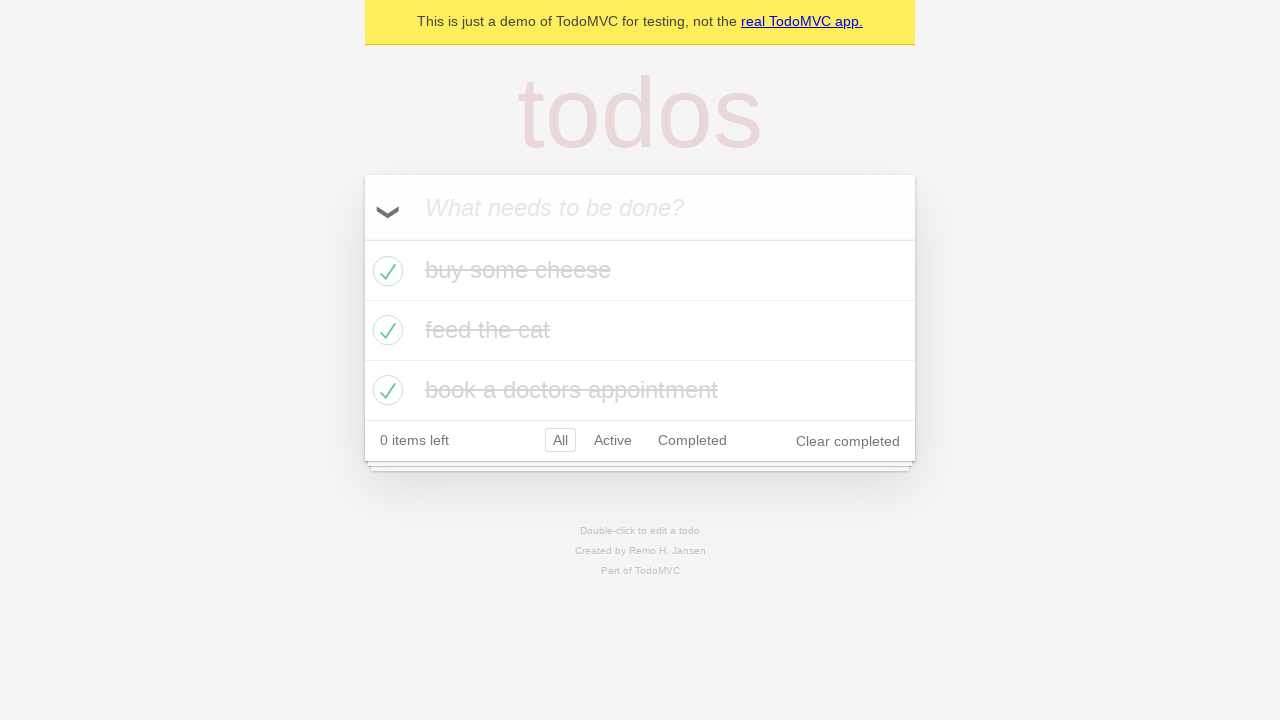

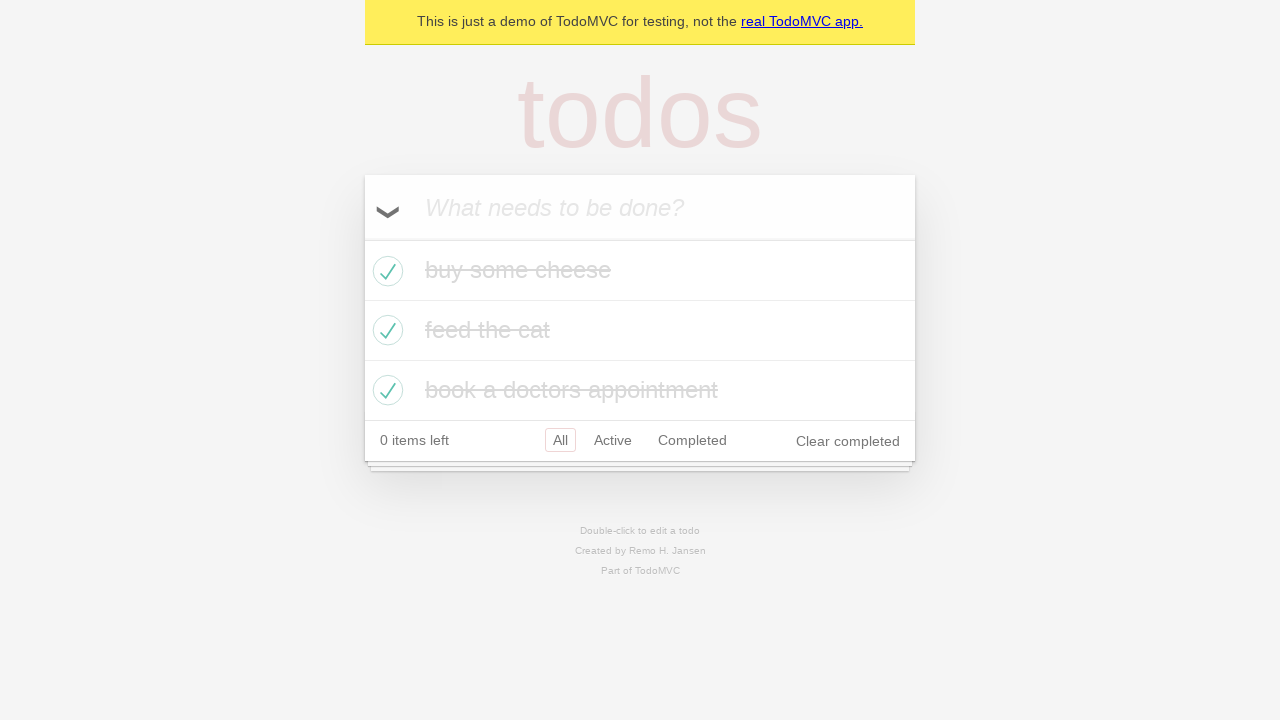